Navigates to a form page and interacts with radio button elements to verify their values and checked states

Starting URL: http://echoecho.com/htmlforms10.htm

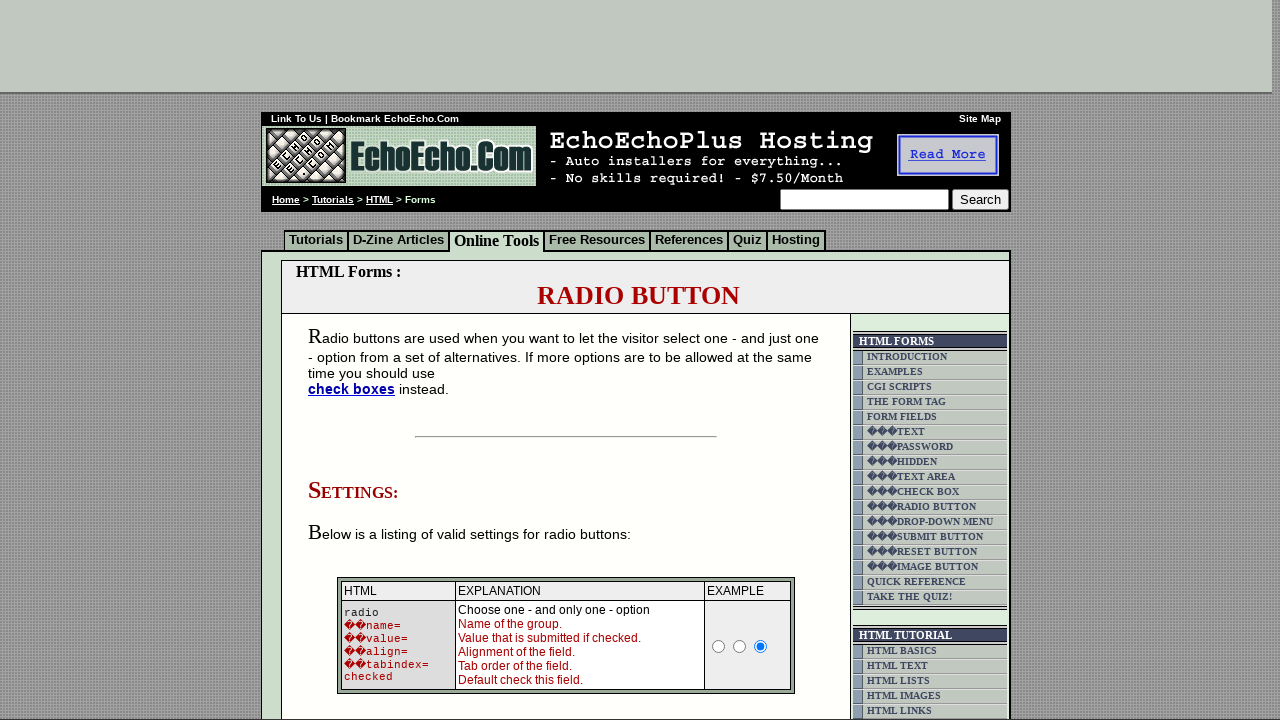

Navigated to form page at http://echoecho.com/htmlforms10.htm
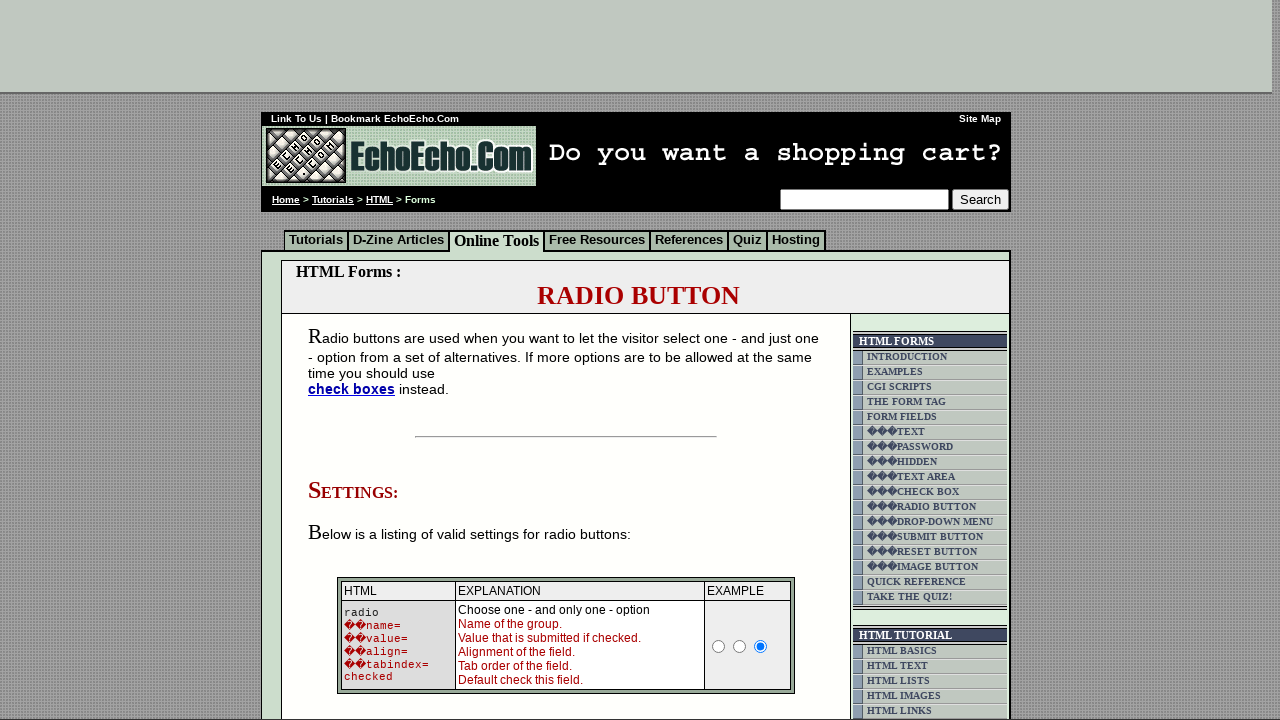

Located radio button container element
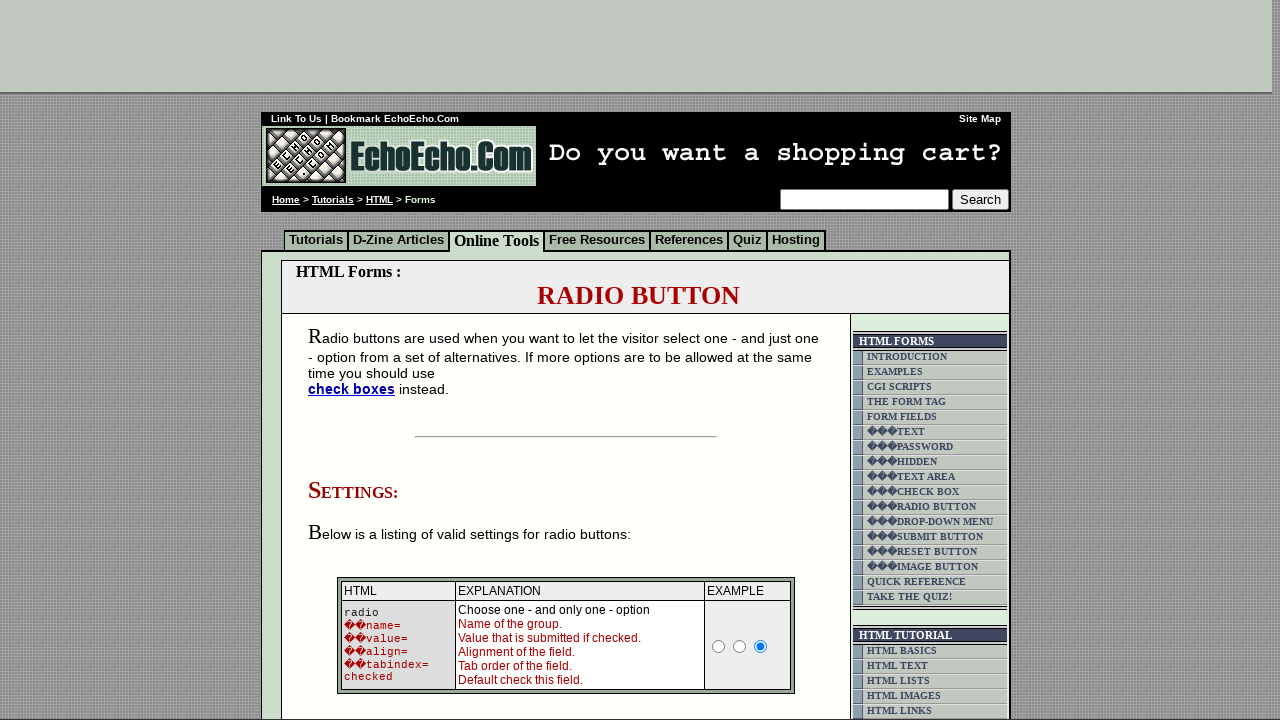

Located all radio buttons with name 'group2'
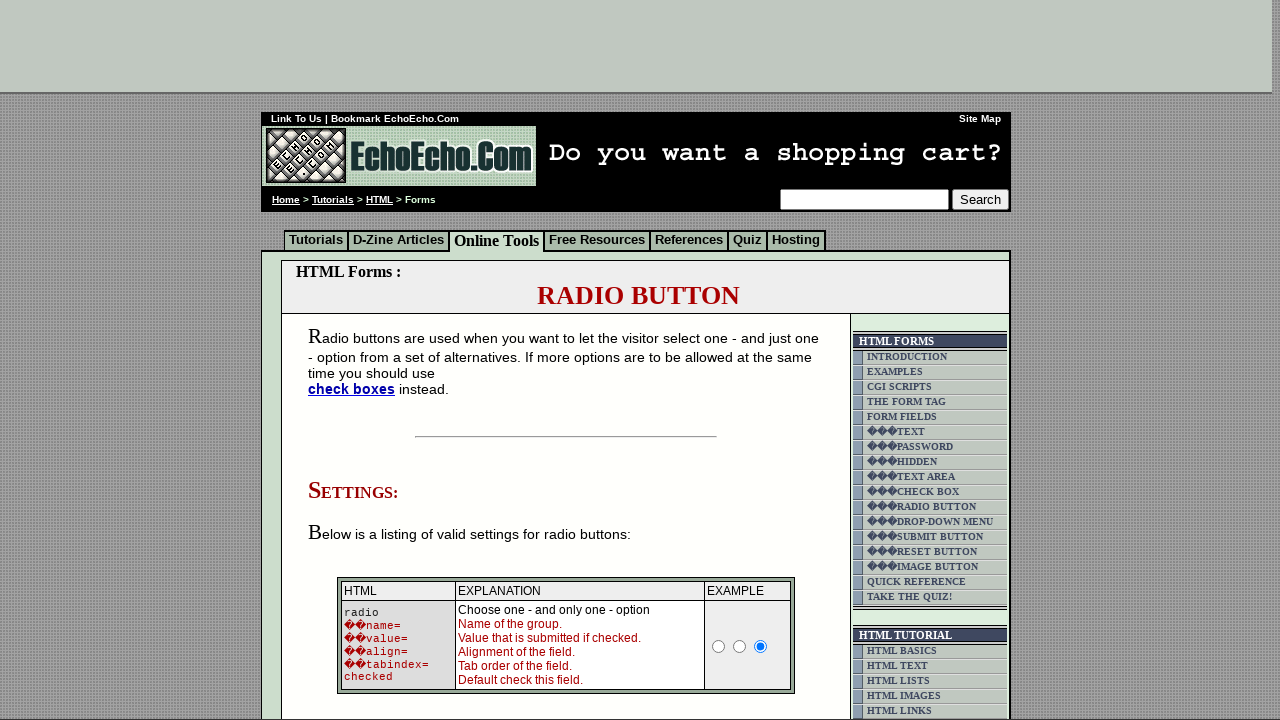

Found 0 radio buttons
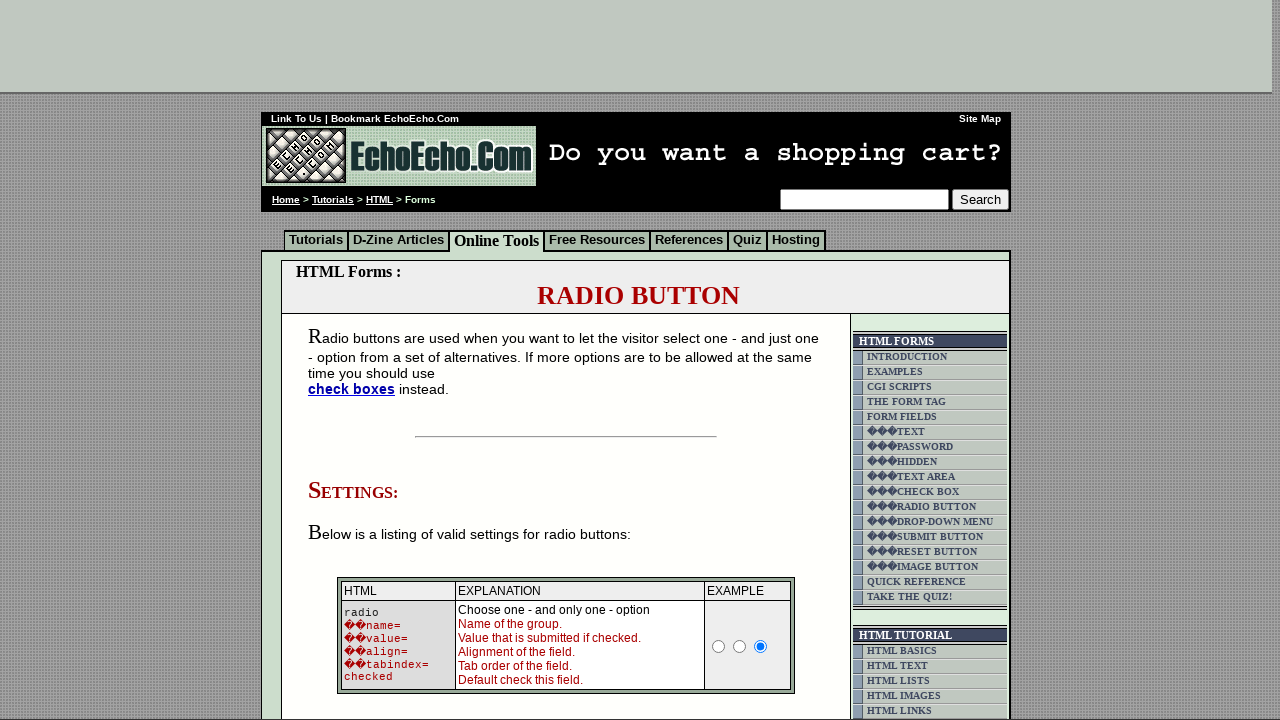

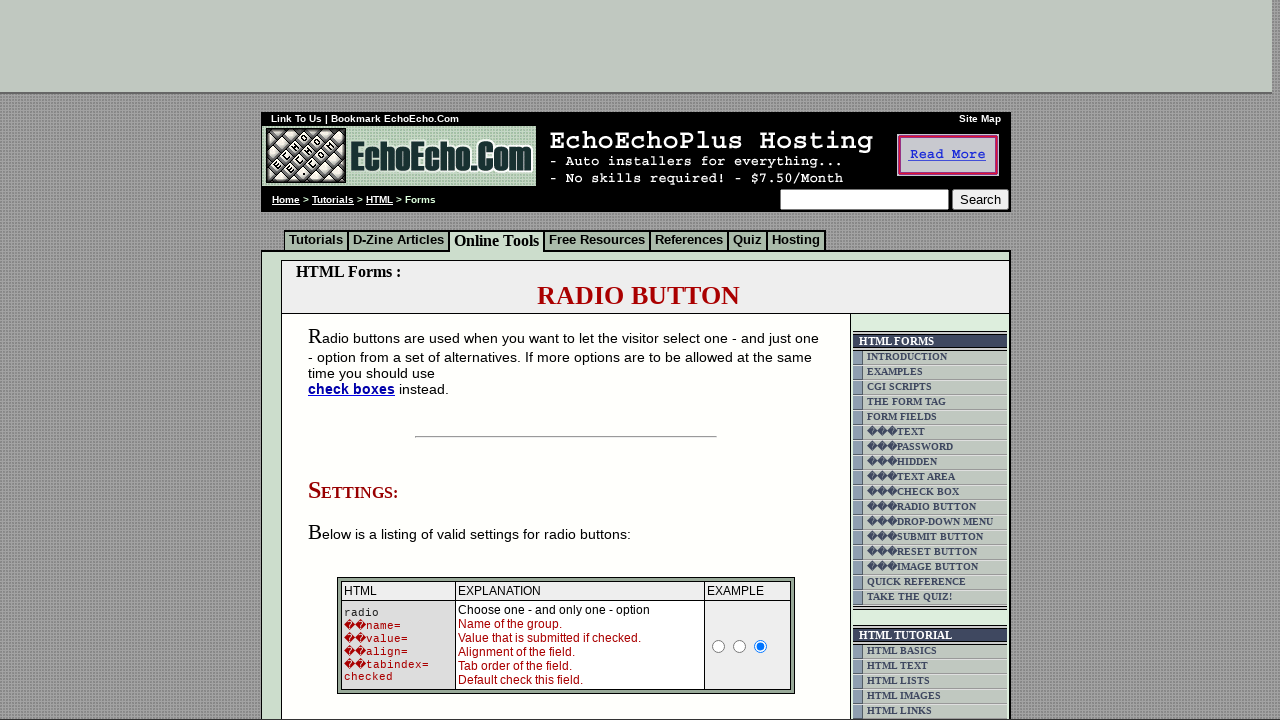